Tests radio button functionality by selecting the male option and verifying it's checked

Starting URL: https://testautomationpractice.blogspot.com/

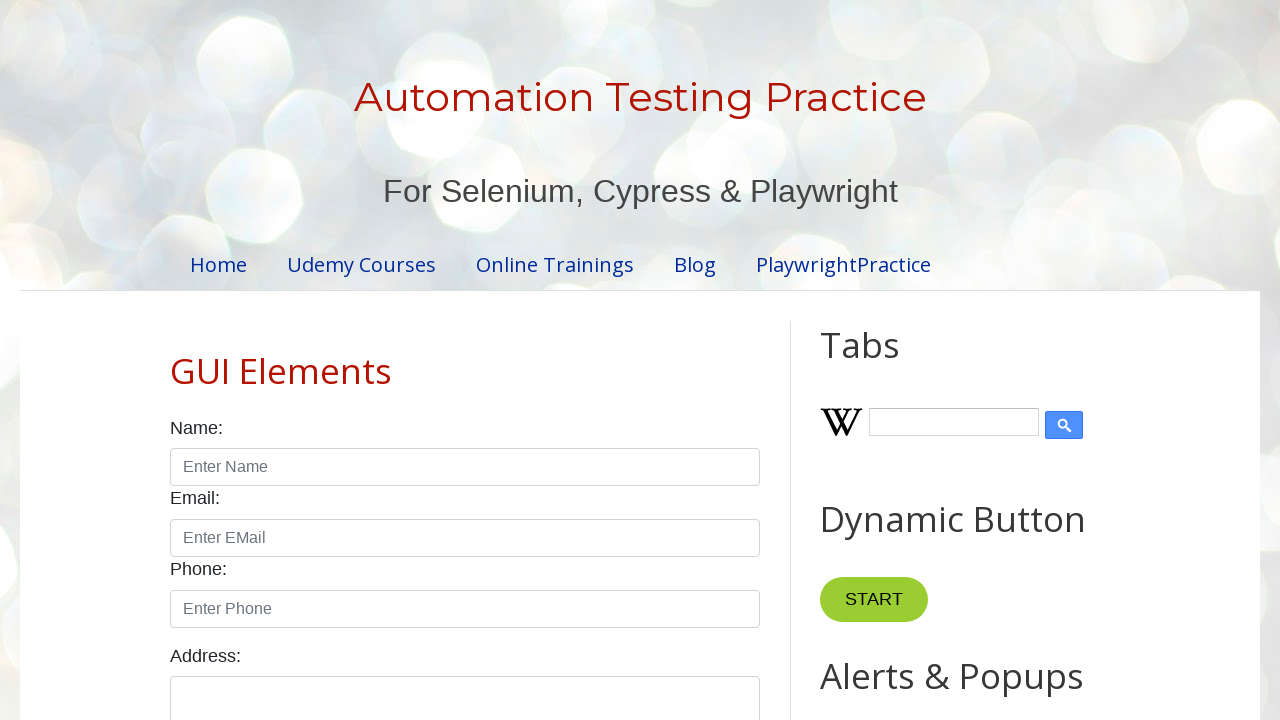

Navigated to test automation practice website
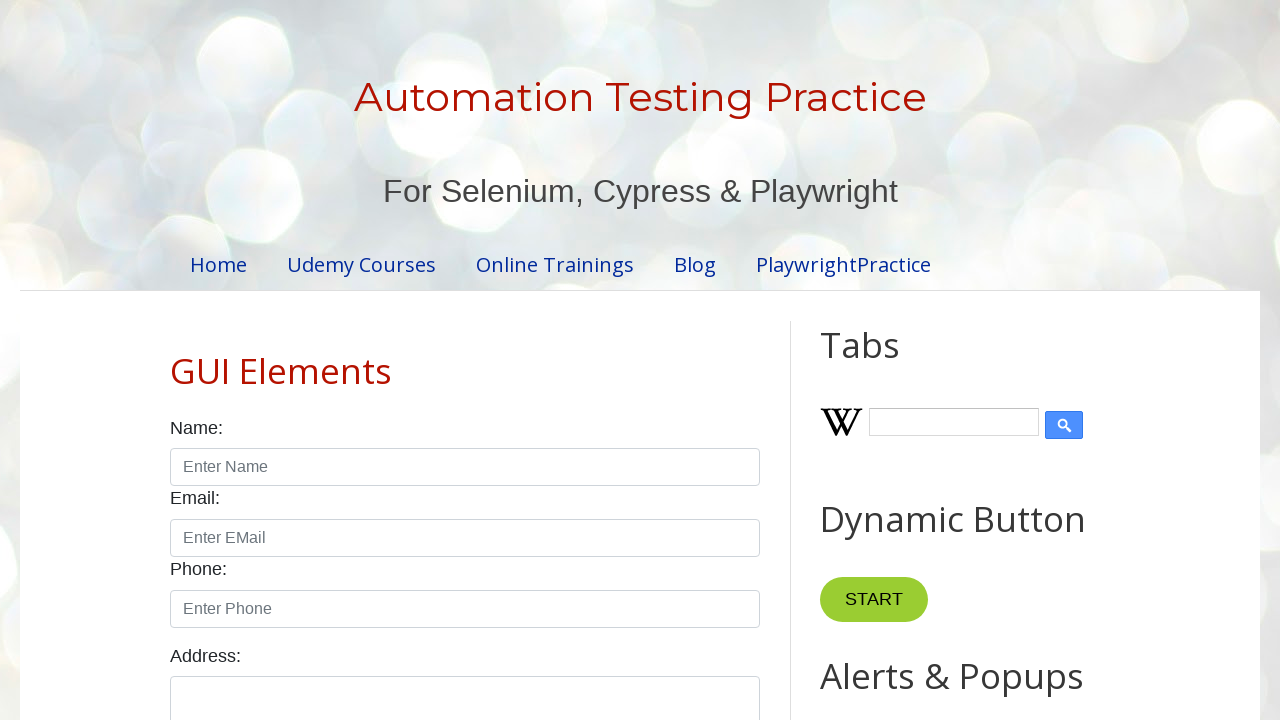

Selected the male radio button at (176, 360) on #male
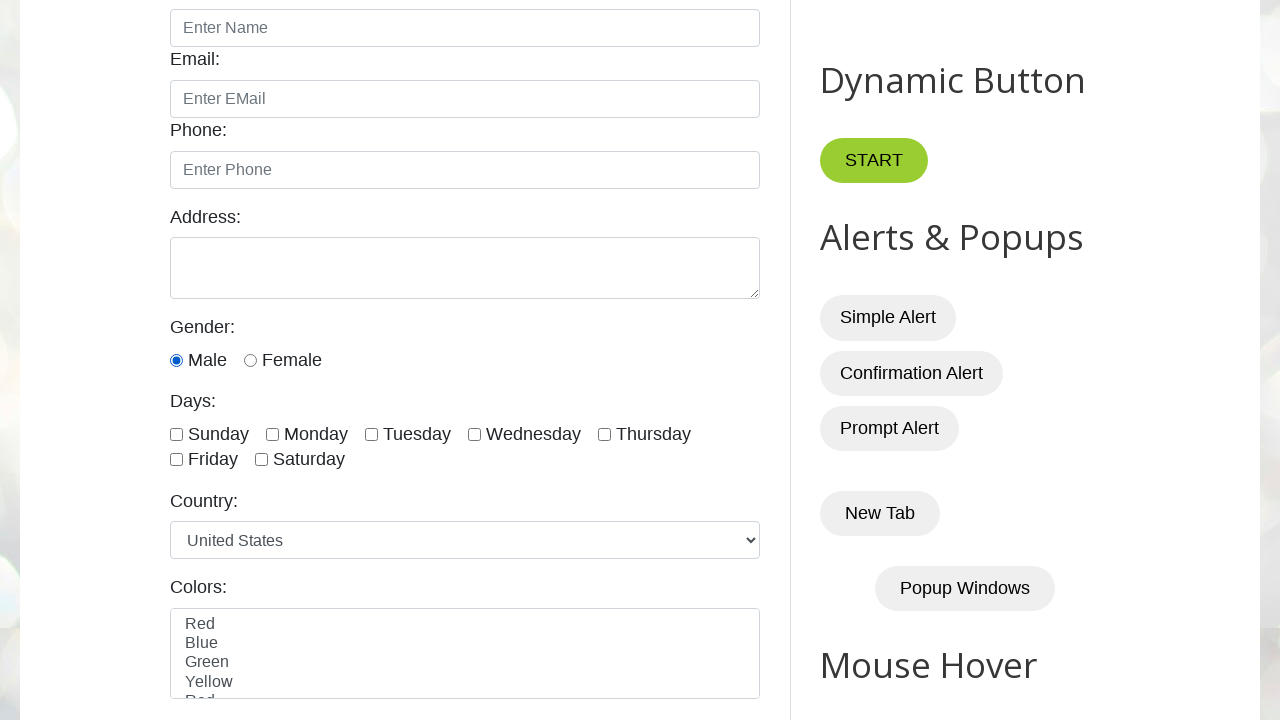

Verified that the male radio button is checked
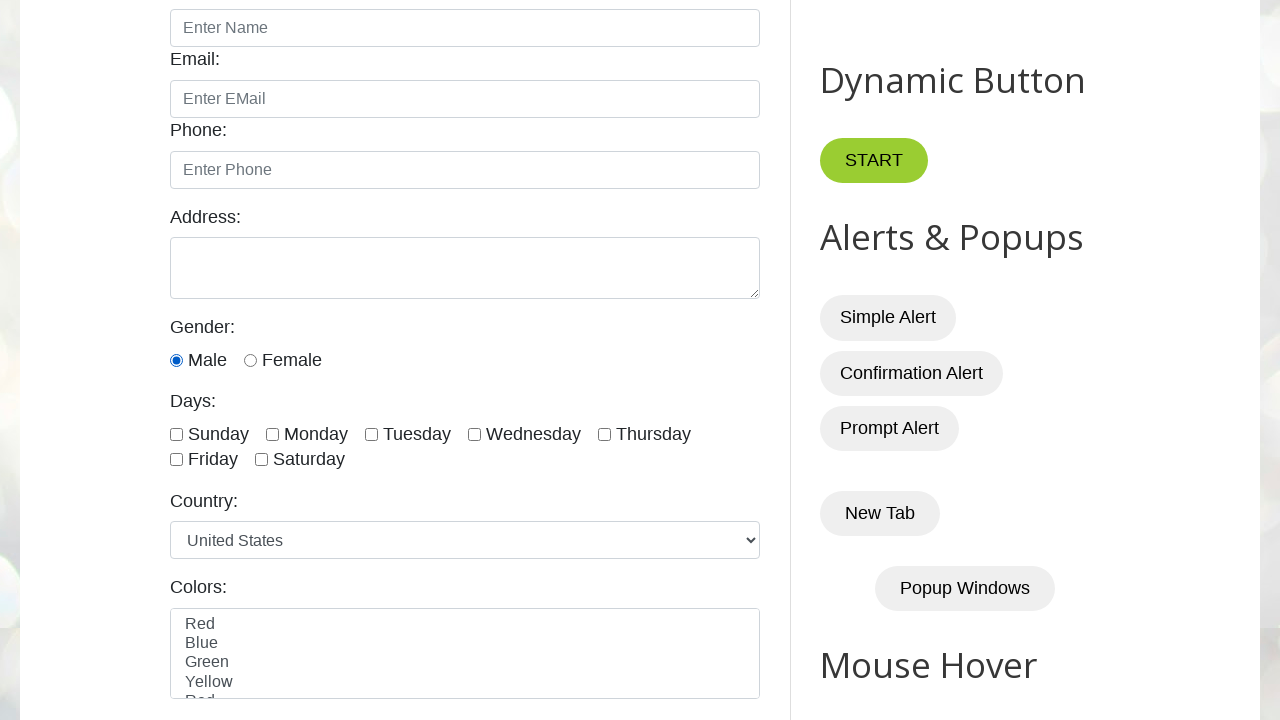

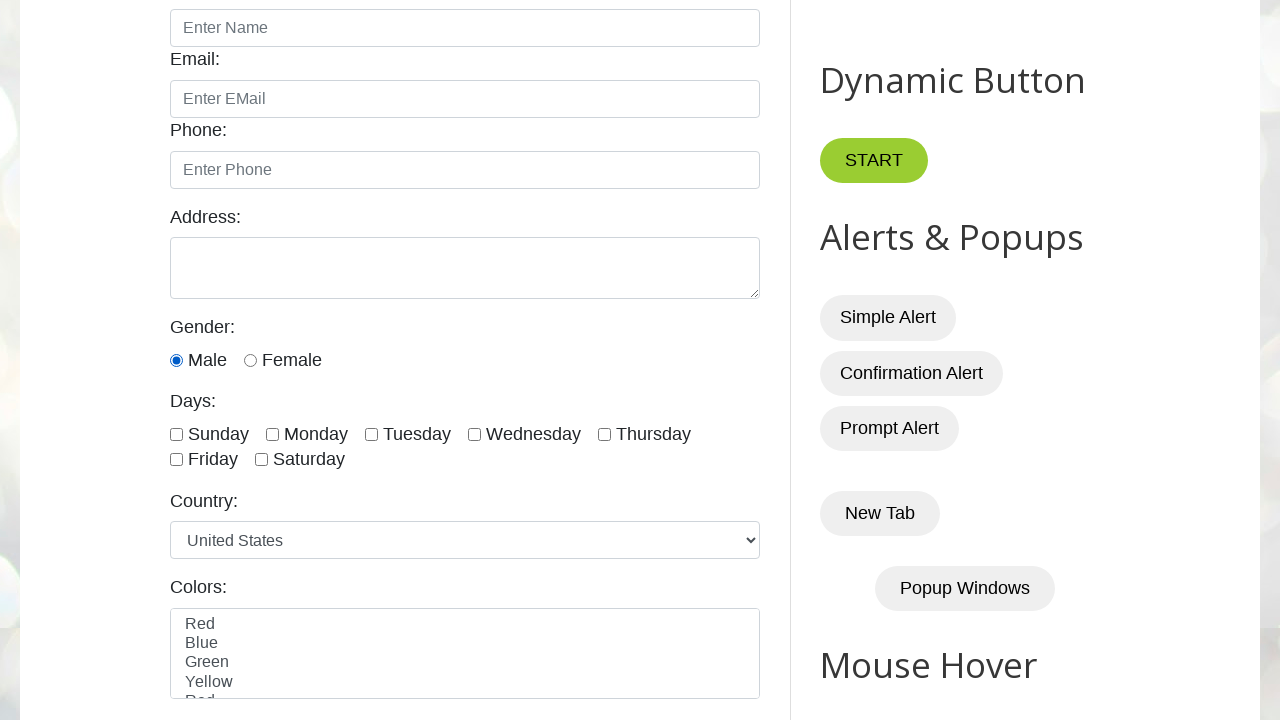